Tests the student registration form by filling first name, last name, selecting gender, entering phone number, and submitting to verify the result displays correctly

Starting URL: https://demoqa.com/automation-practice-form

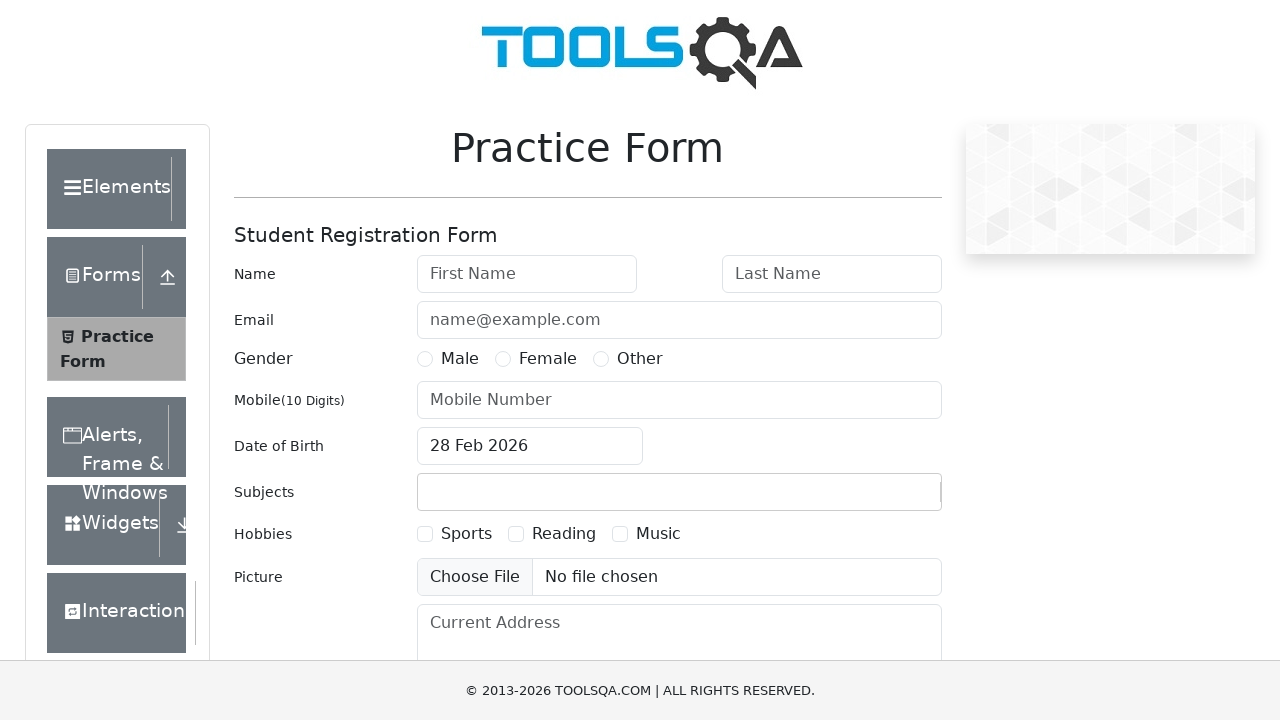

Filled first name field with 'Oleg' on input#firstName
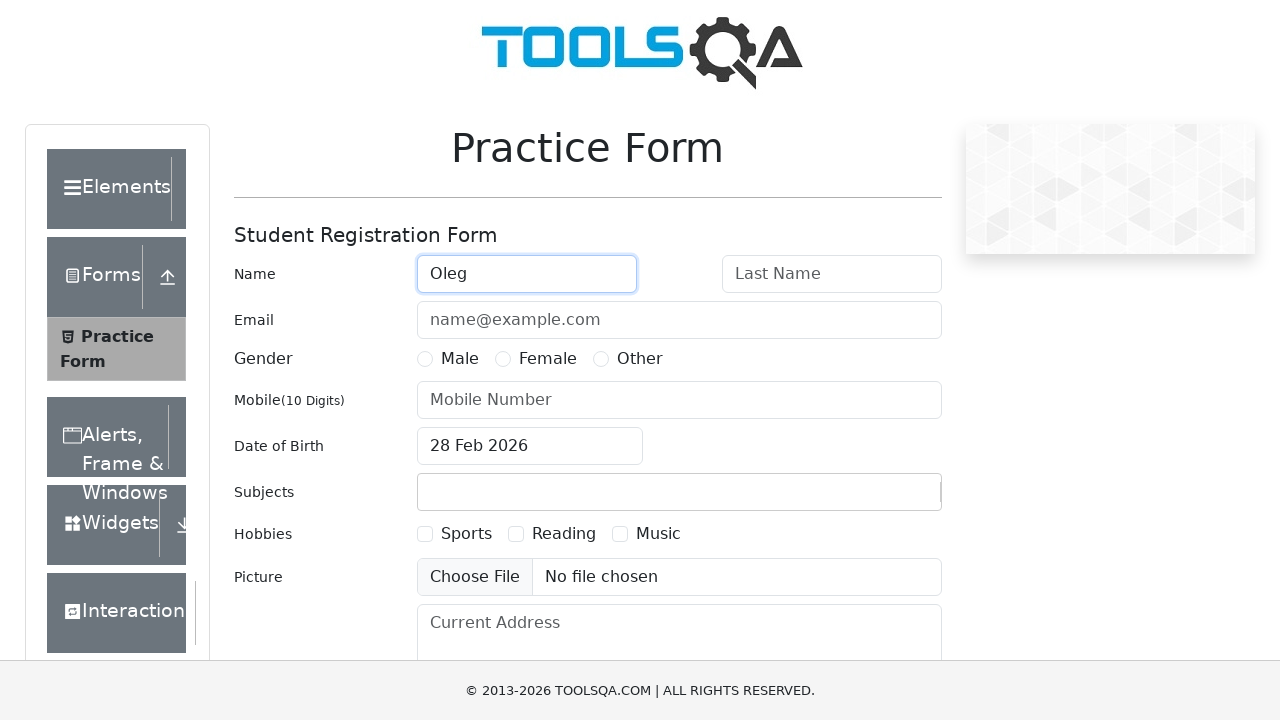

Filled last name field with 'Komarov' on input#lastName
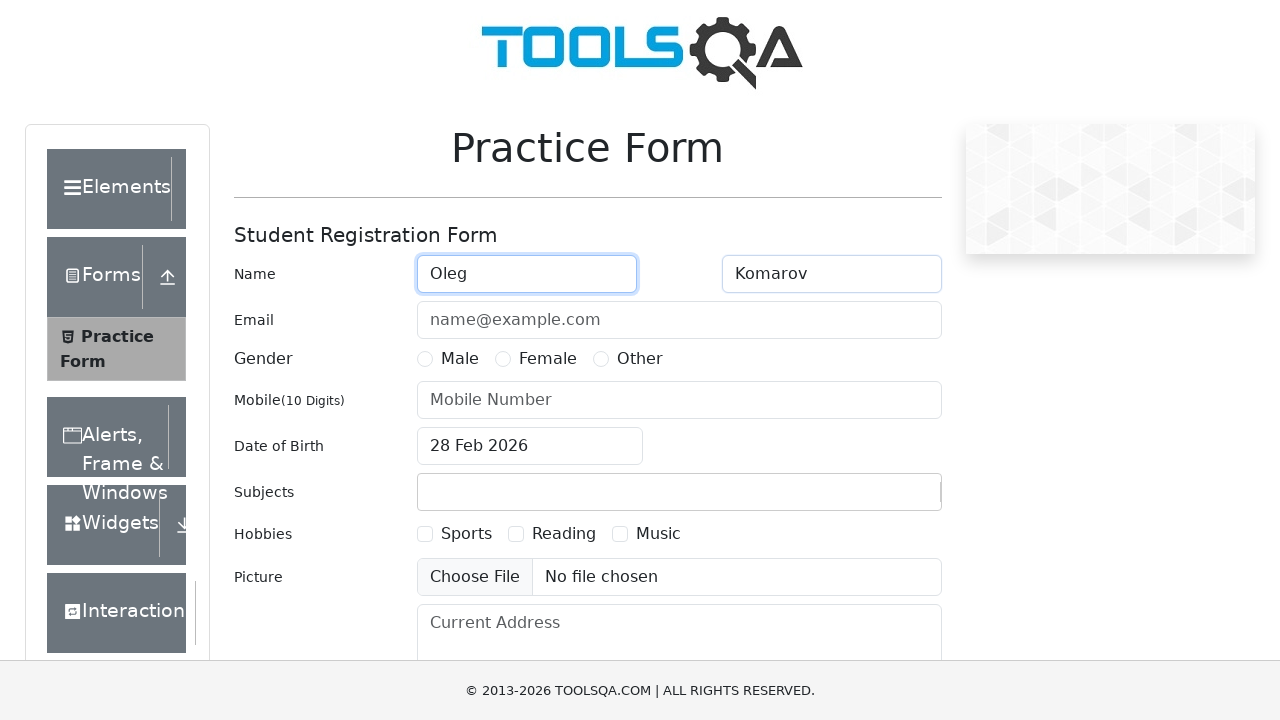

Selected Male gender option at (460, 359) on label[for='gender-radio-1']
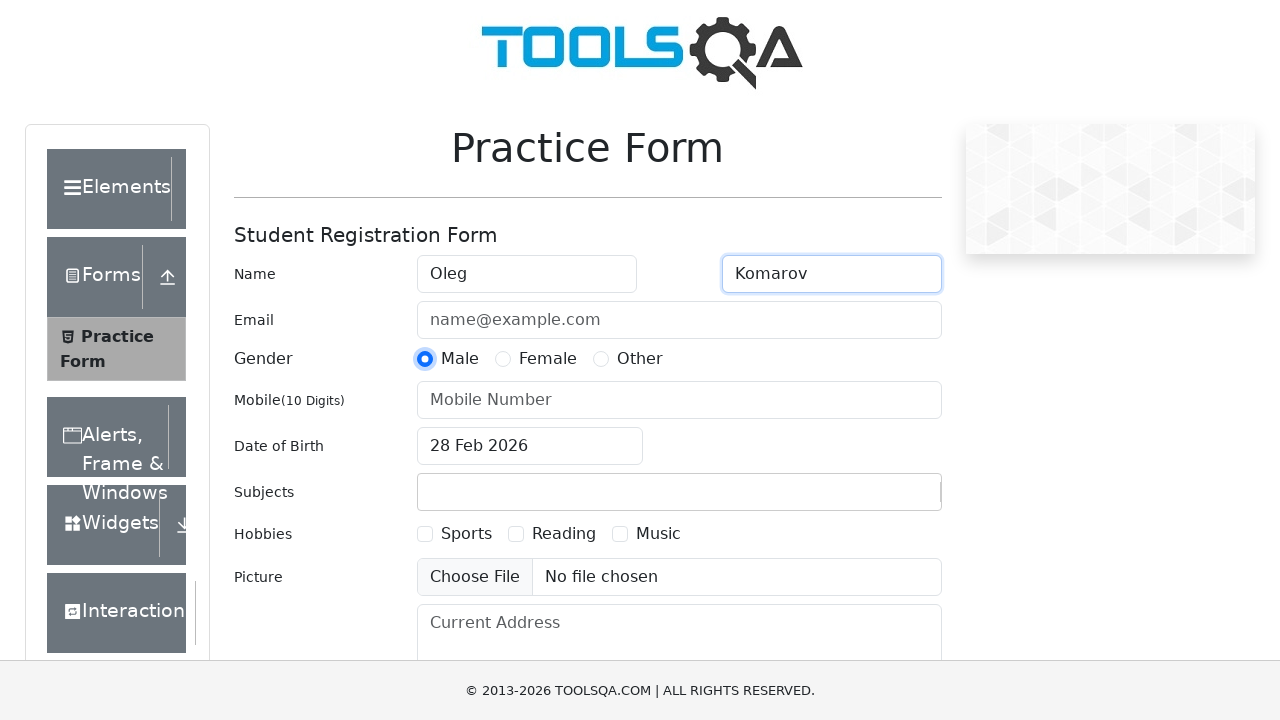

Filled phone number field with '89991114488' on input#userNumber
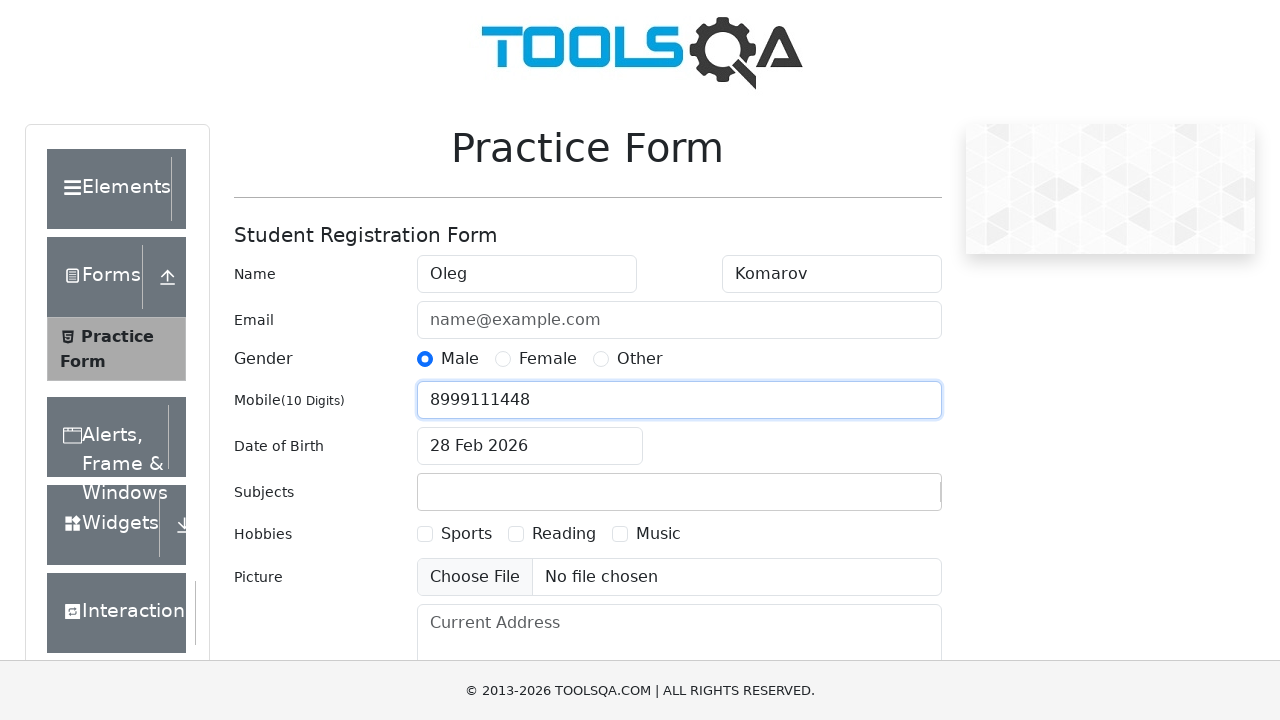

Clicked submit button to register student at (885, 499) on #submit
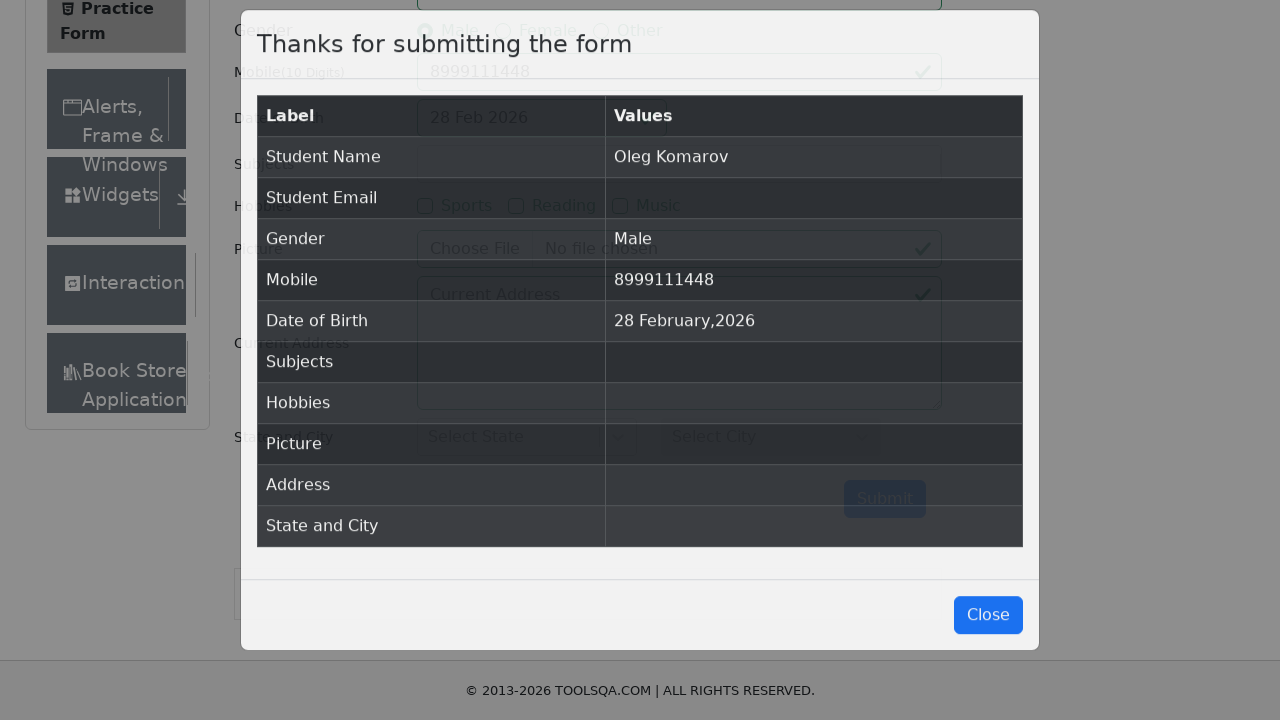

Result modal loaded with student information
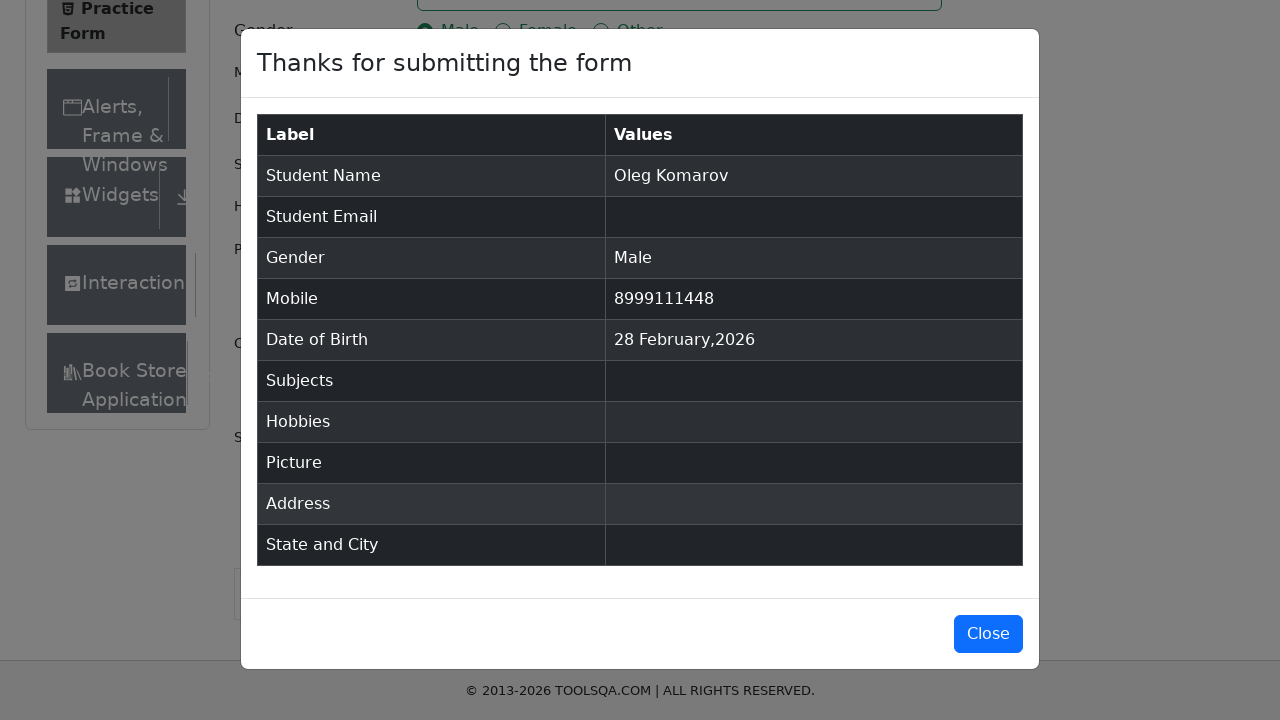

Verified student name 'Oleg Komarov' displays correctly in result
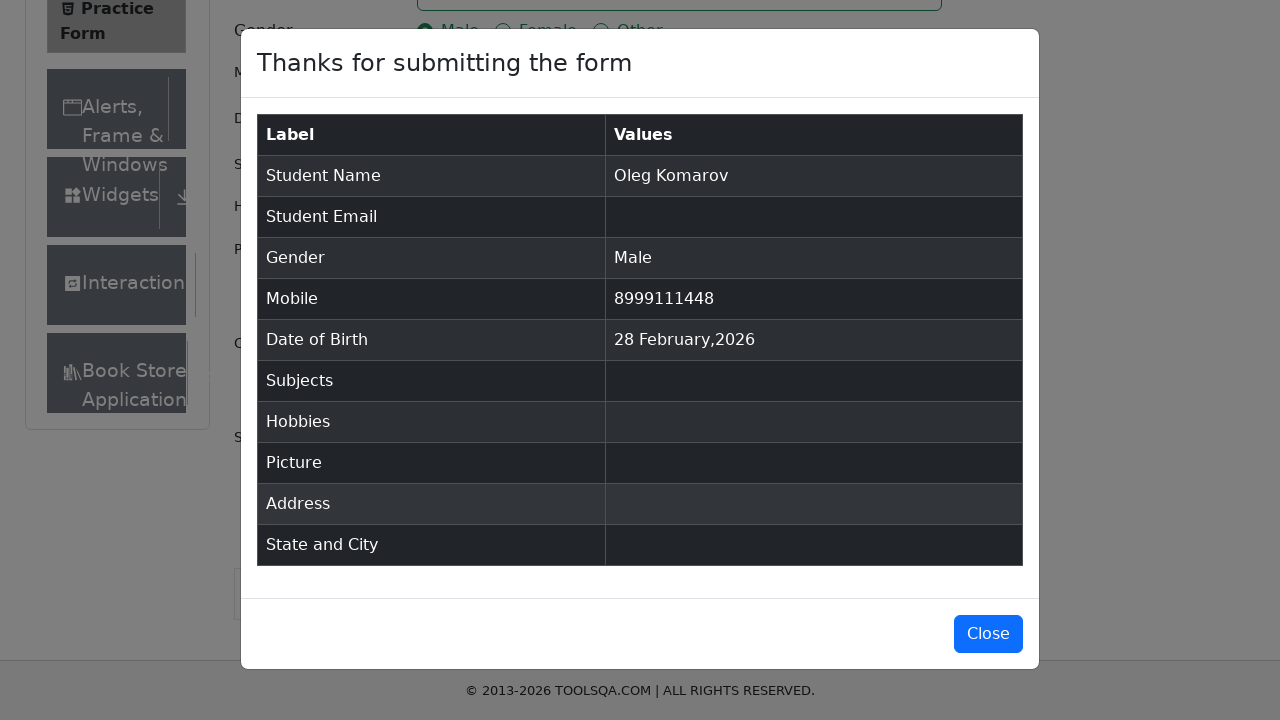

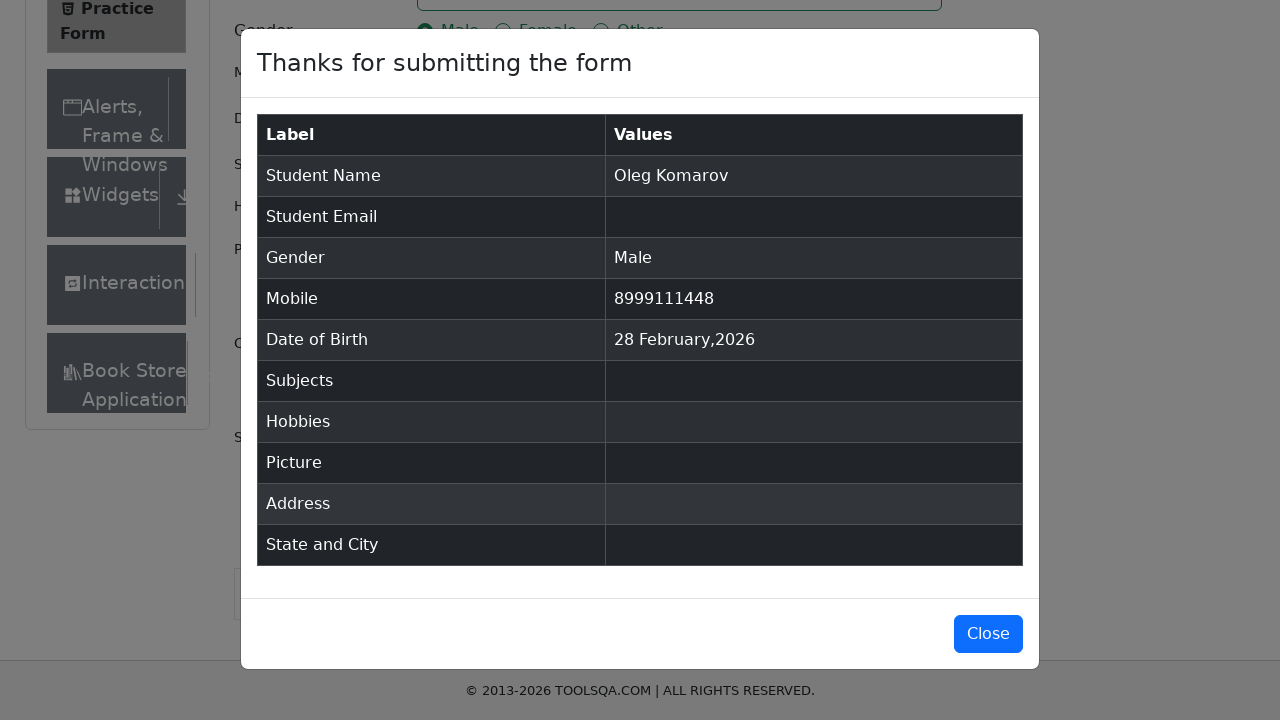